Tests login functionality with valid credentials and verifies the welcome message

Starting URL: https://codility-frontend-prod.s3.amazonaws.com/media/task_static/qa_login_page/9a83bda125cd7398f9f482a3d6d45ea4/static/attachments/reference_page.html

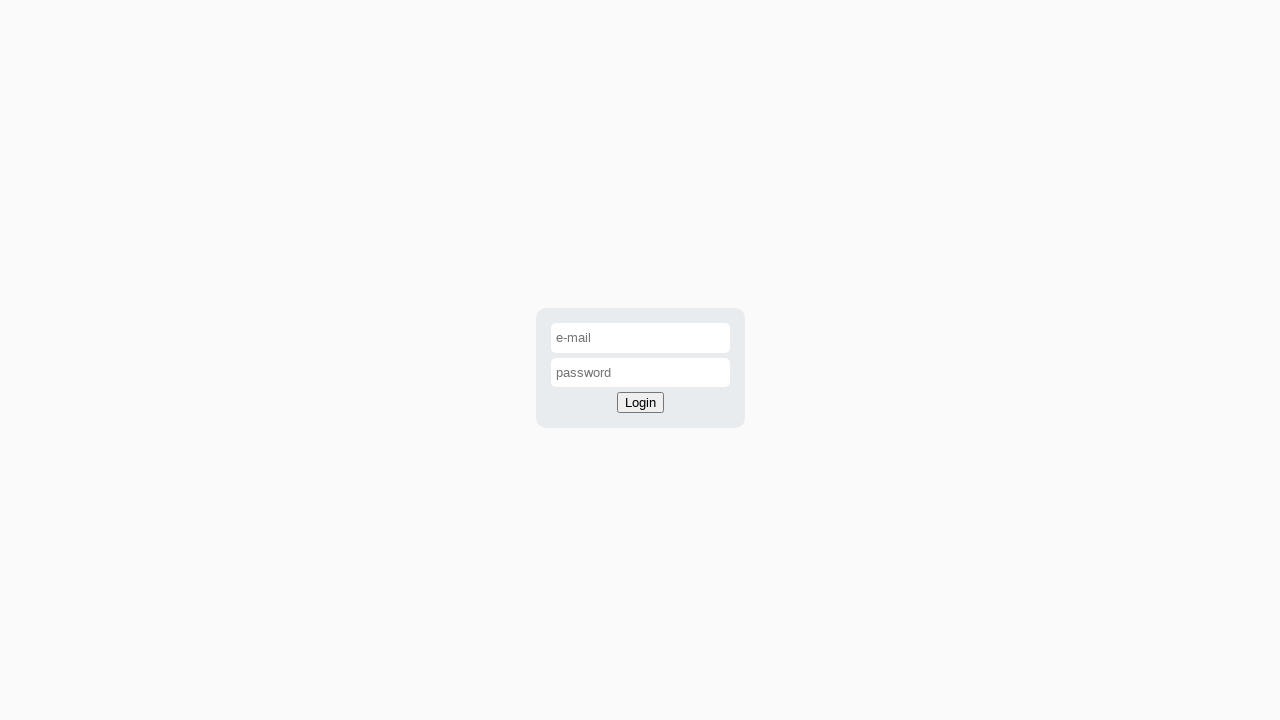

Filled email field with 'login@codility.com' on #email-input
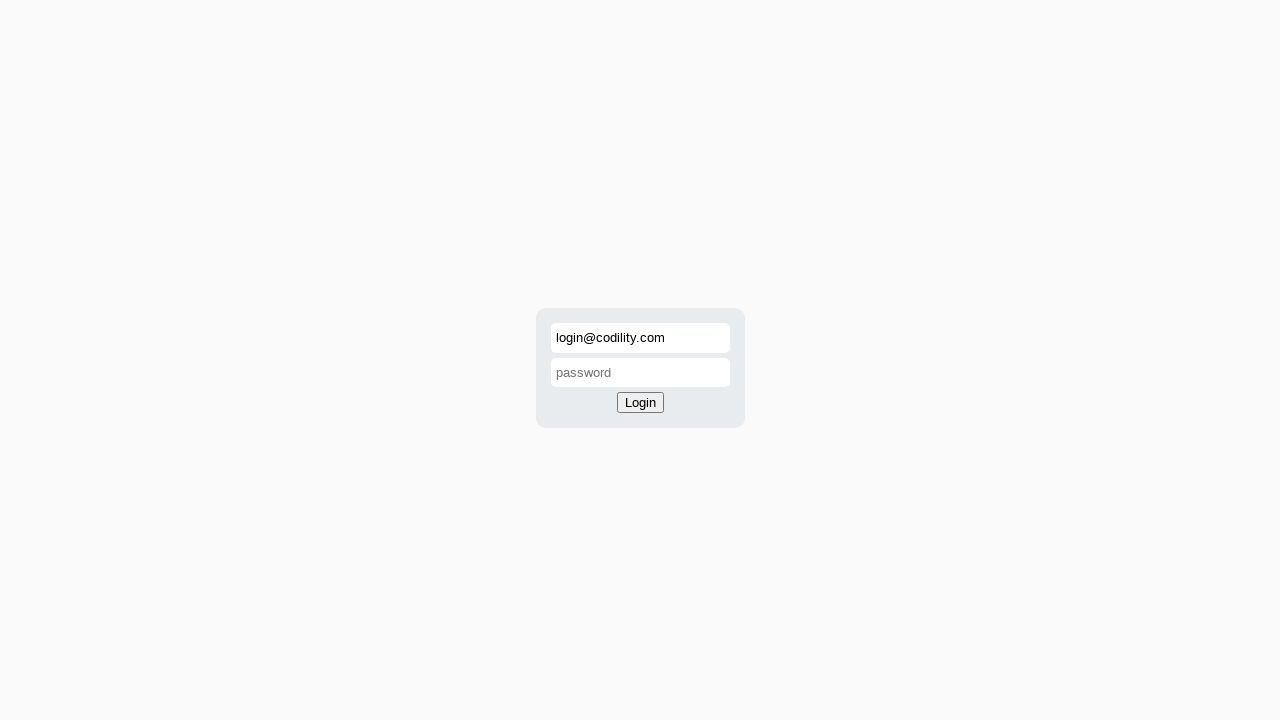

Filled password field with credentials on #password-input
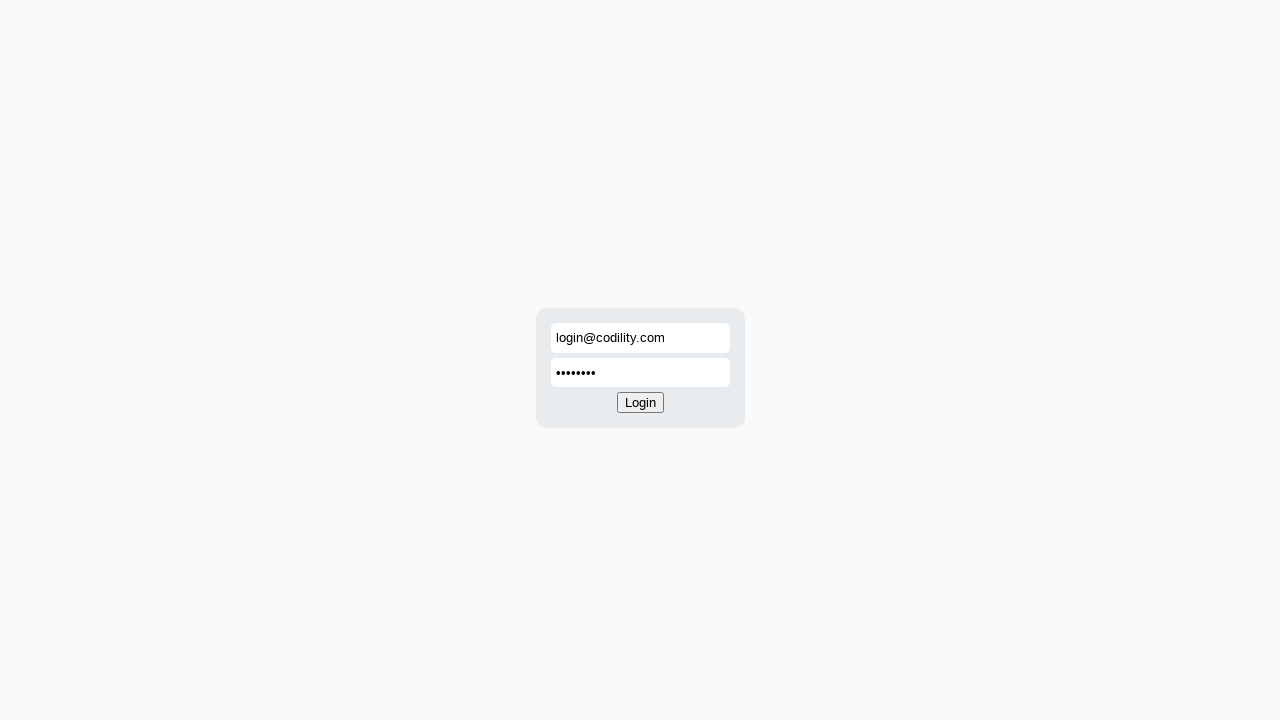

Clicked login button at (640, 403) on #login-button
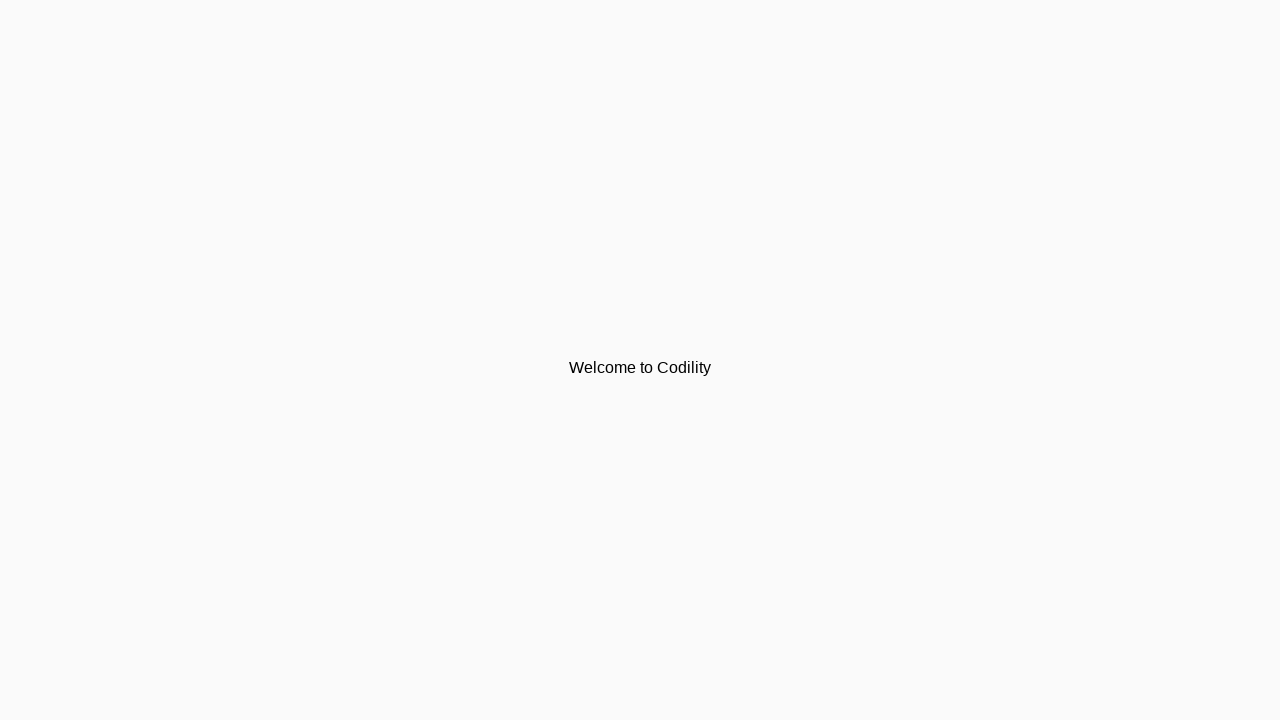

Located success message element
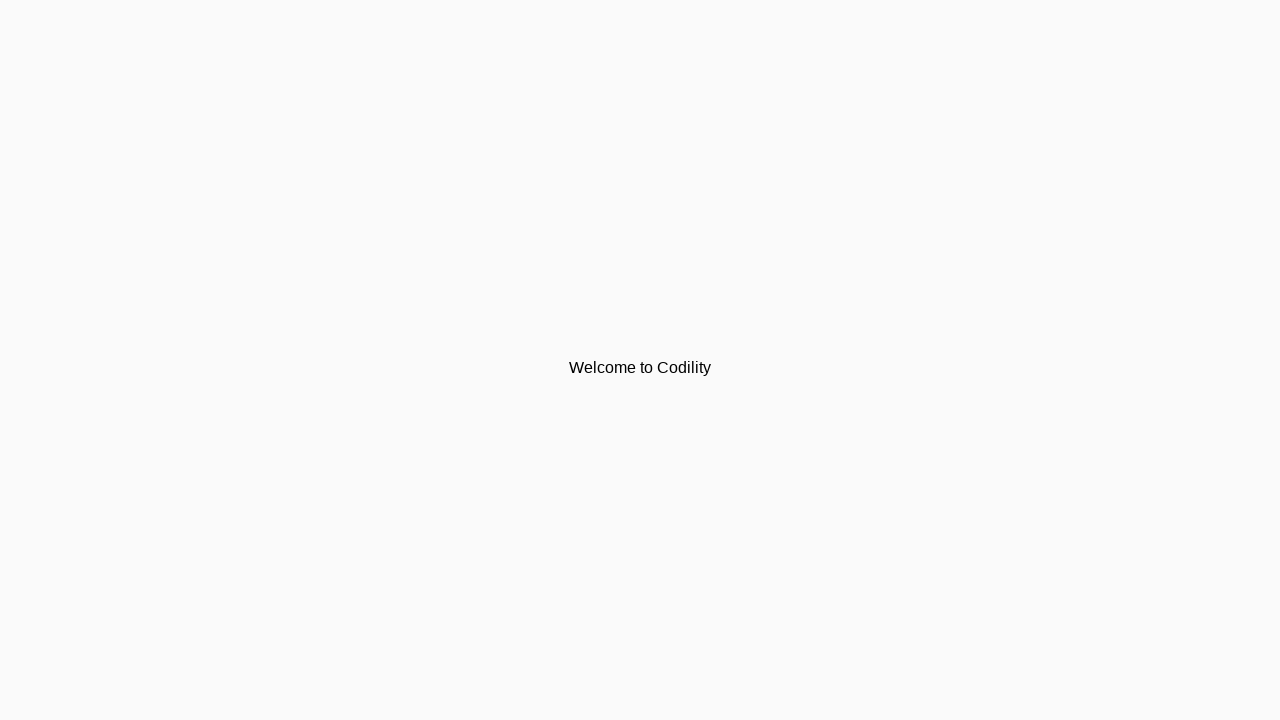

Verified welcome message displays 'Welcome to Codility'
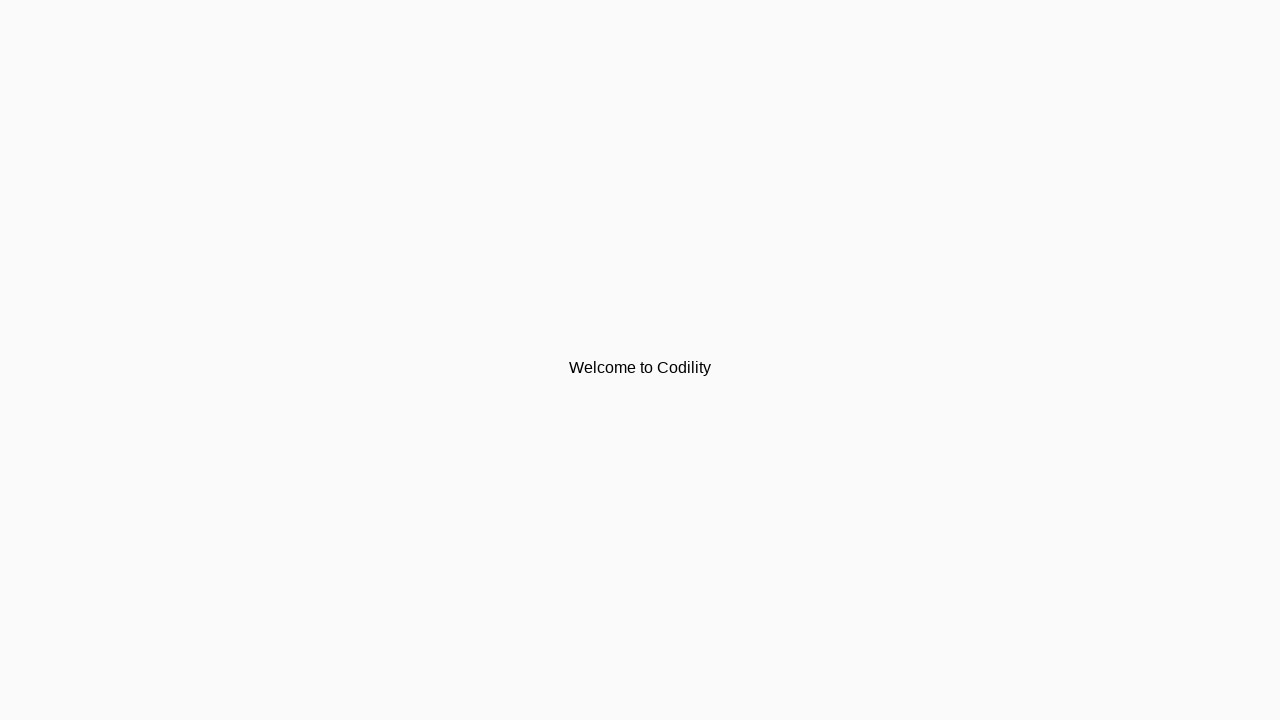

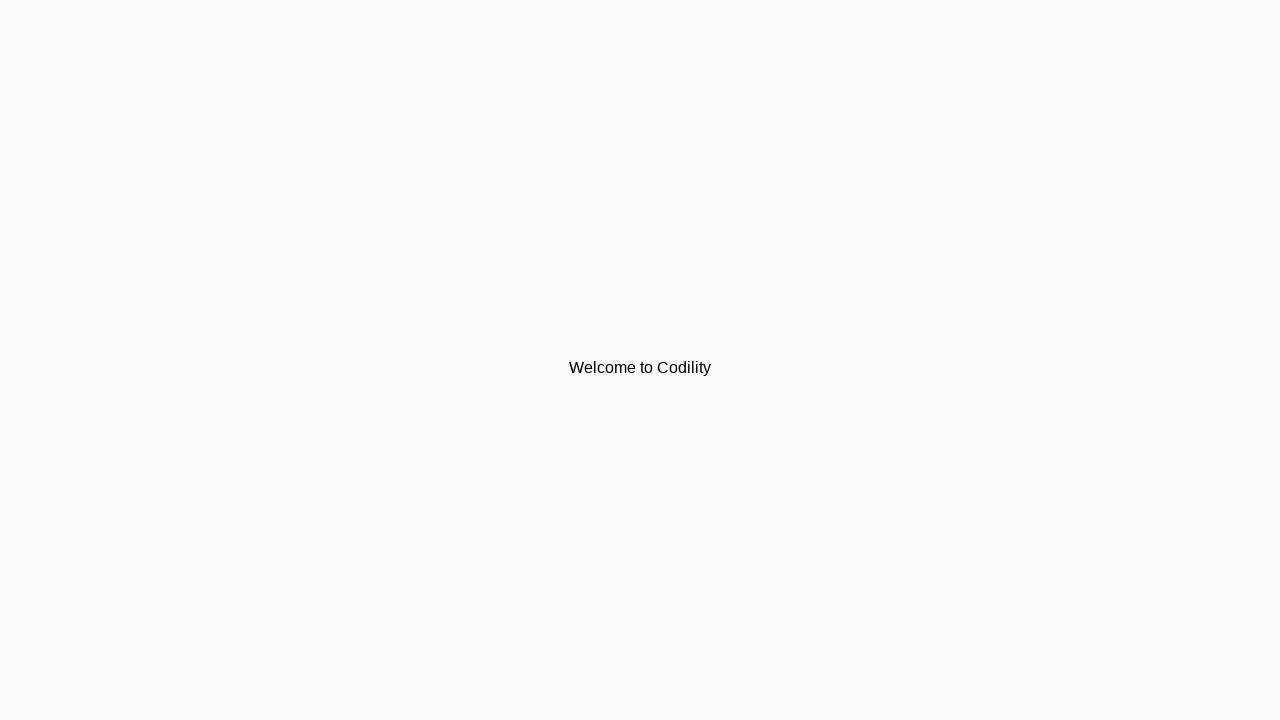